Tests hover functionality by hovering over an image to reveal a hidden link, then clicking that link

Starting URL: https://the-internet.herokuapp.com/hovers

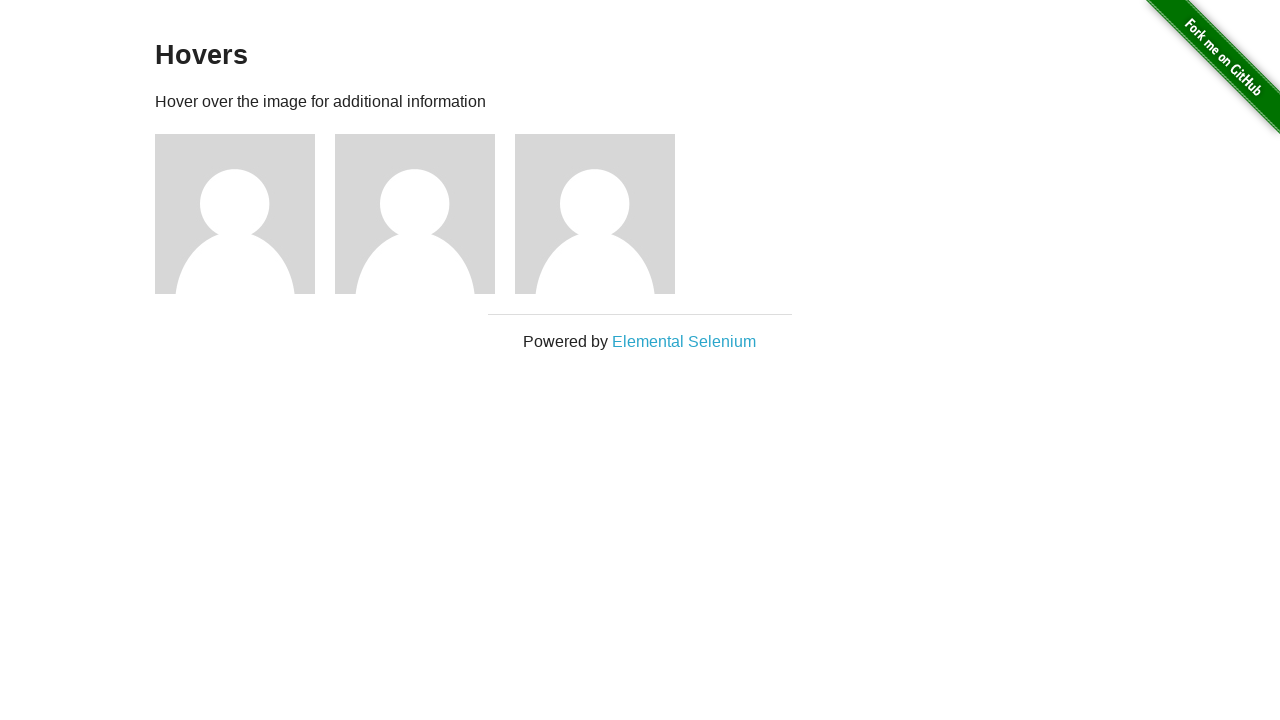

Hovered over first avatar image to reveal hidden link at (235, 214) on #content > div > div:nth-child(3) > img
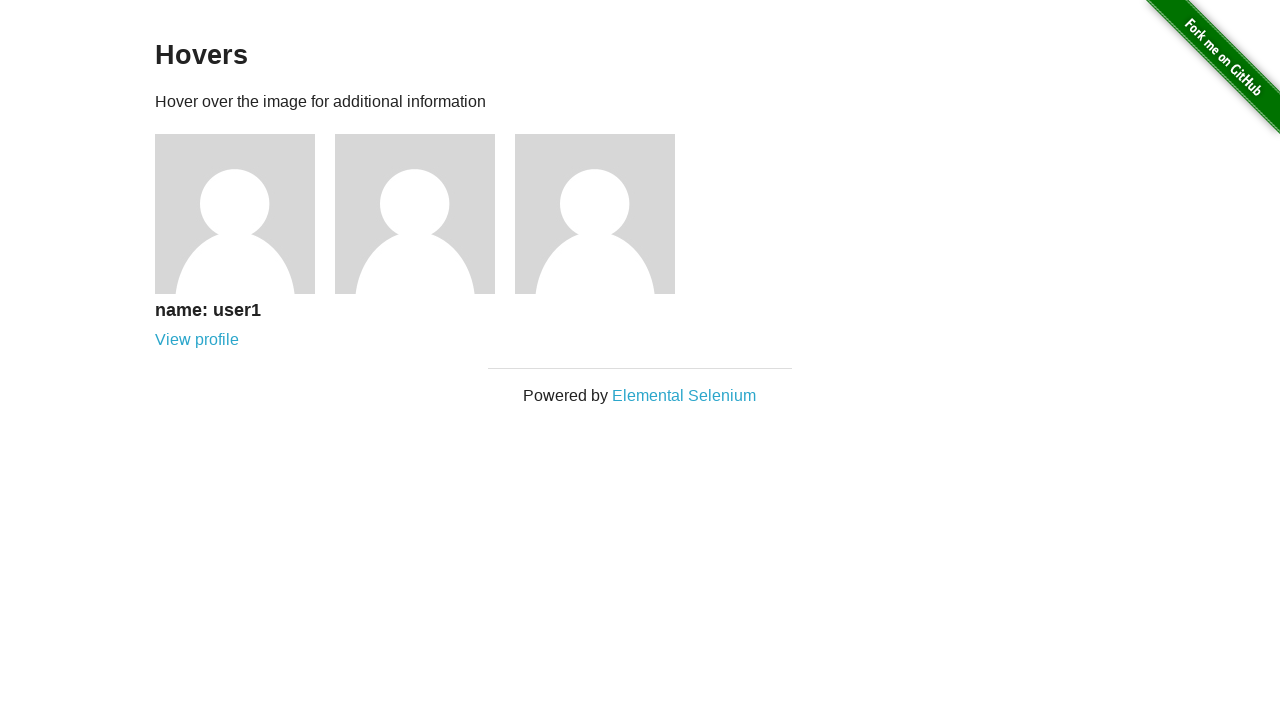

Clicked the revealed link after hovering at (197, 340) on #content > div > div:nth-child(3) > div > a
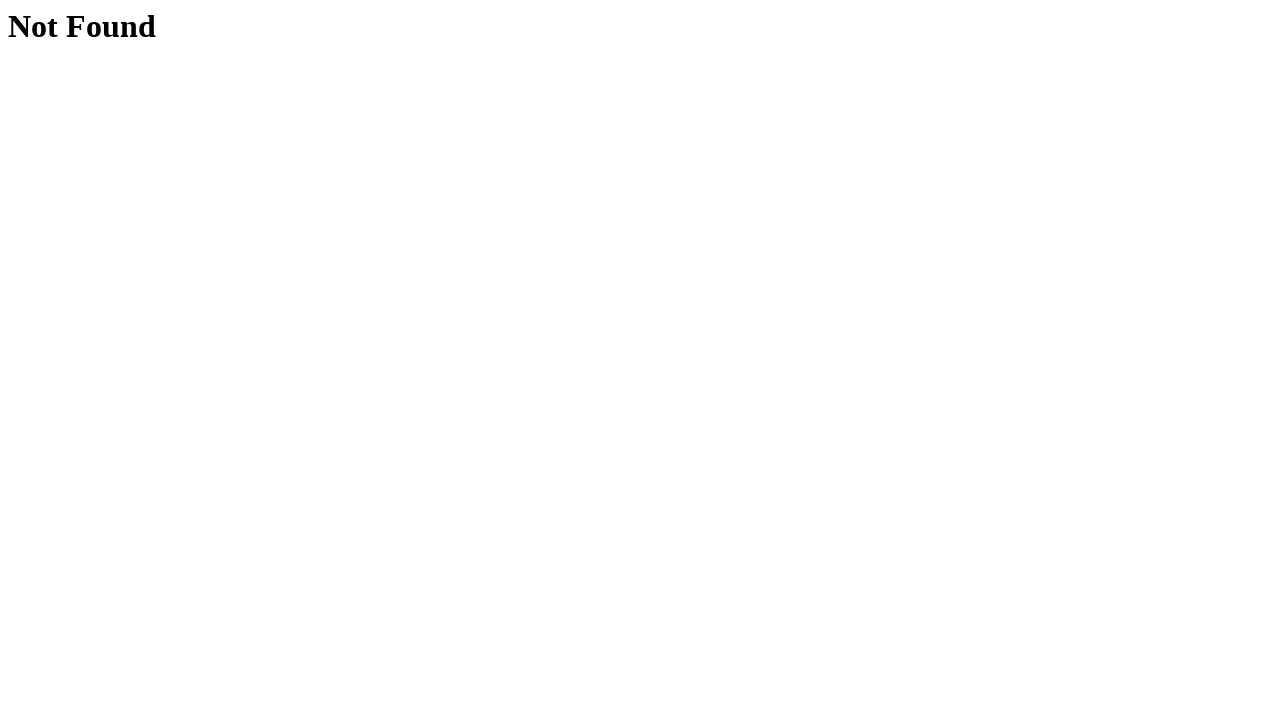

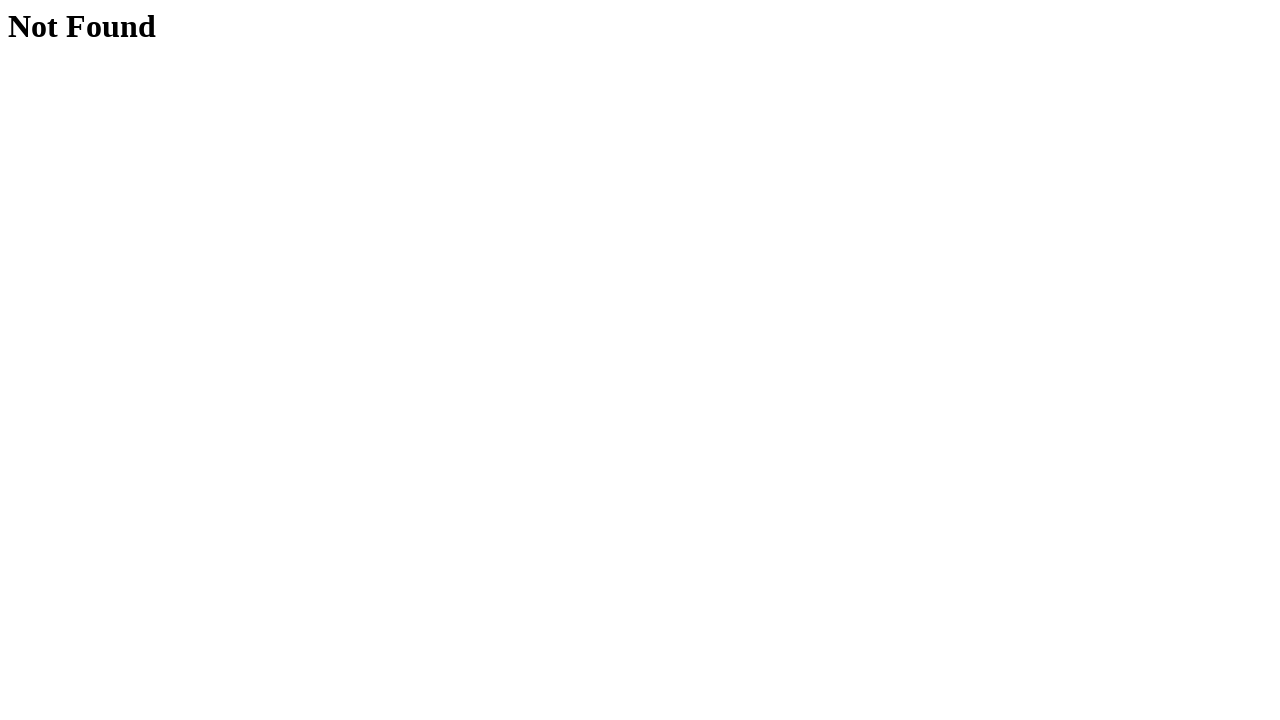